Adds multiple specific vegetables (Brocolli, Cucumber, Beans) to the shopping cart by finding them in the product list and clicking their add to cart buttons

Starting URL: https://rahulshettyacademy.com/seleniumPractise/

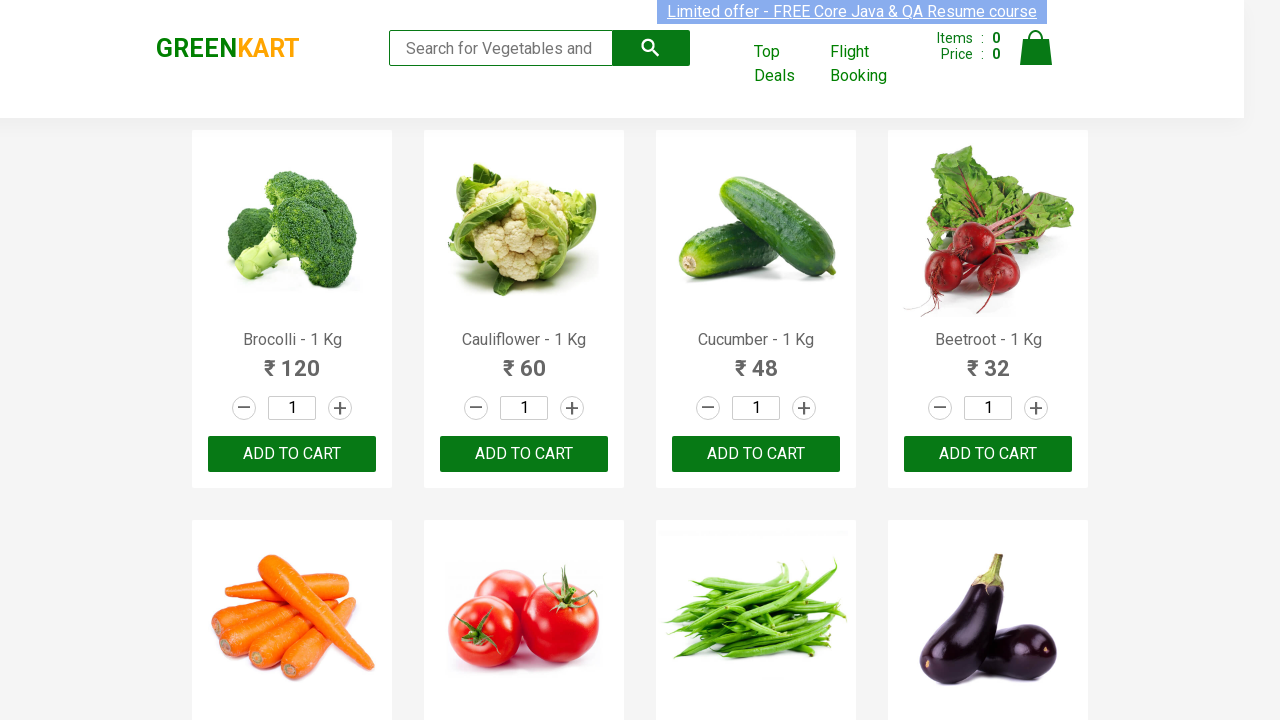

Waited for product list to load
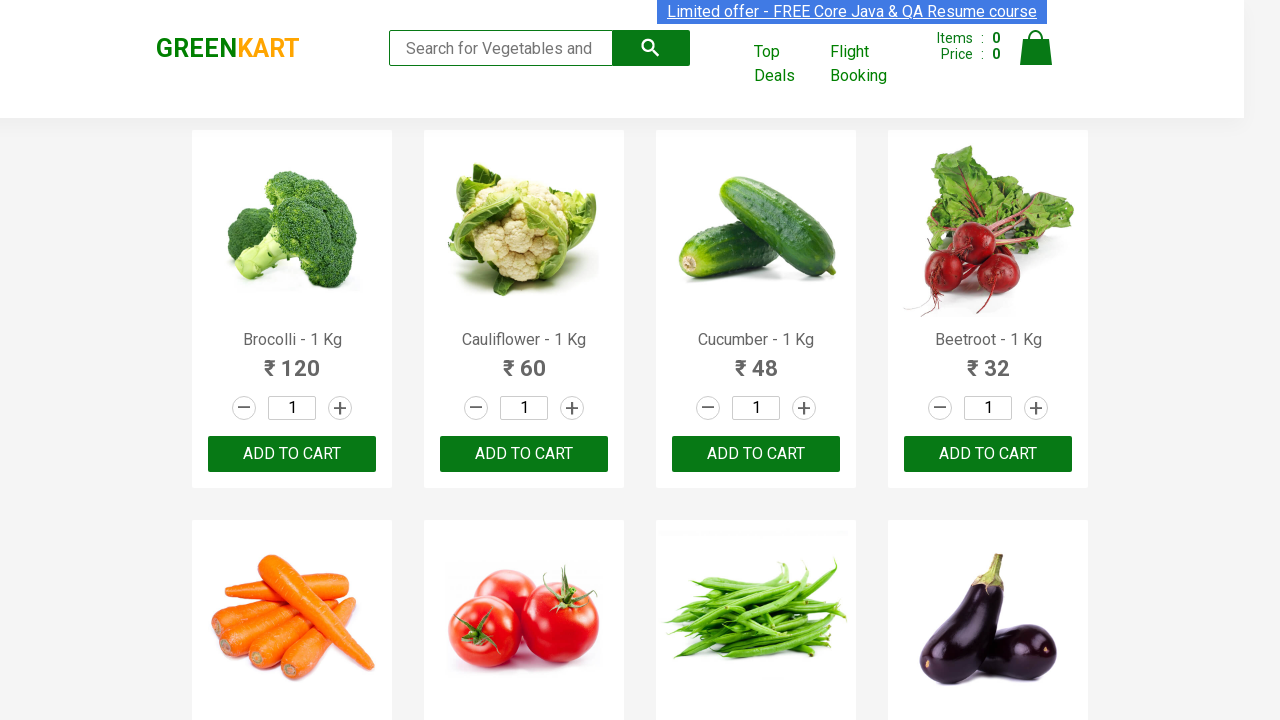

Retrieved all product elements from the page
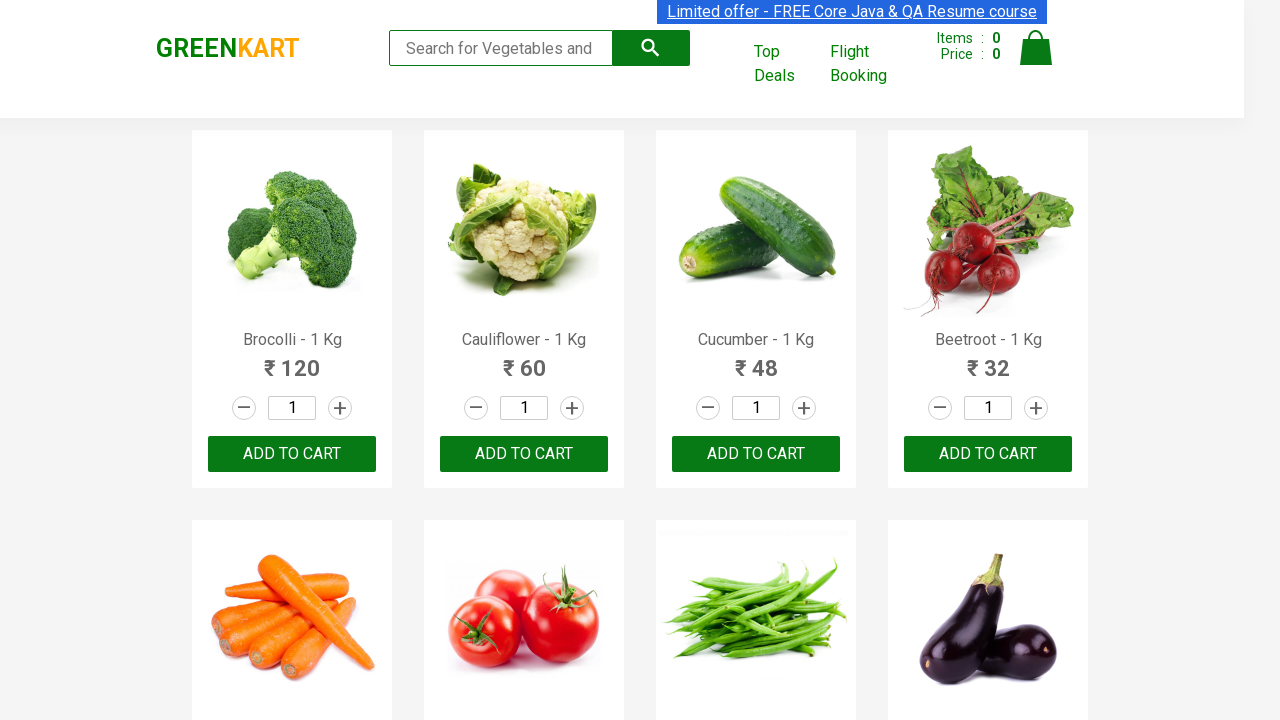

Clicked add to cart button for Brocolli
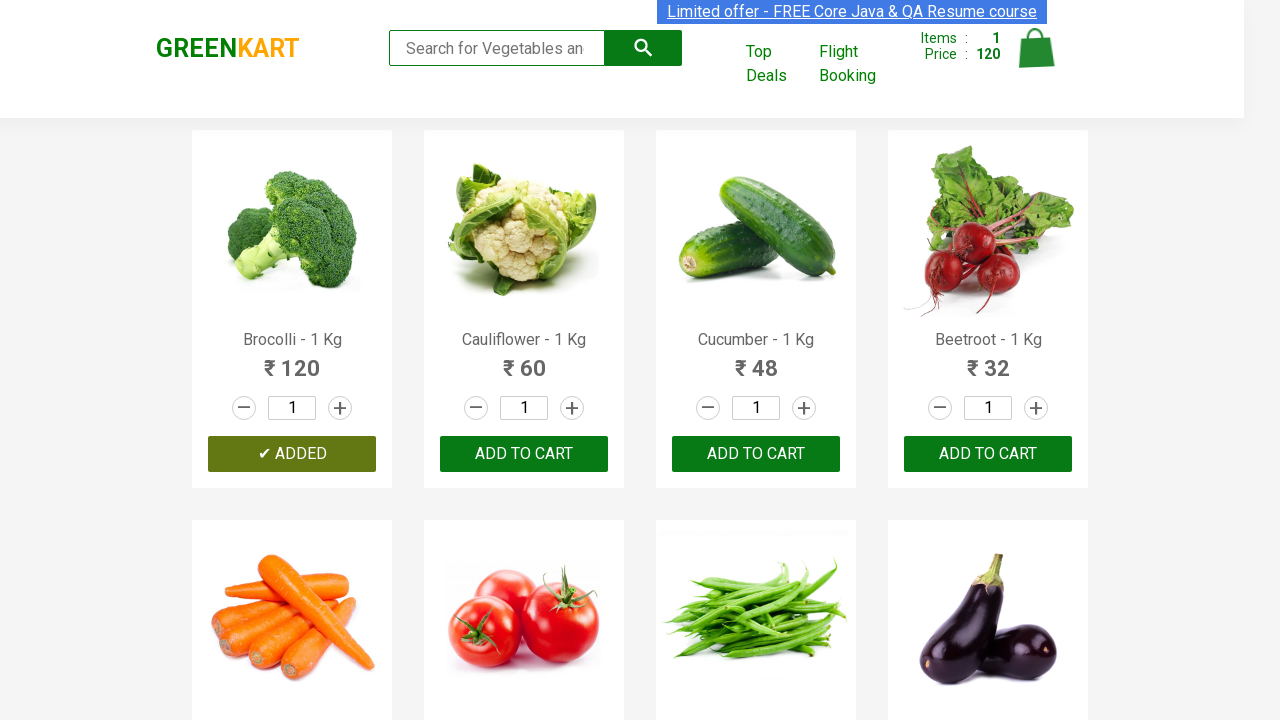

Clicked add to cart button for Cucumber
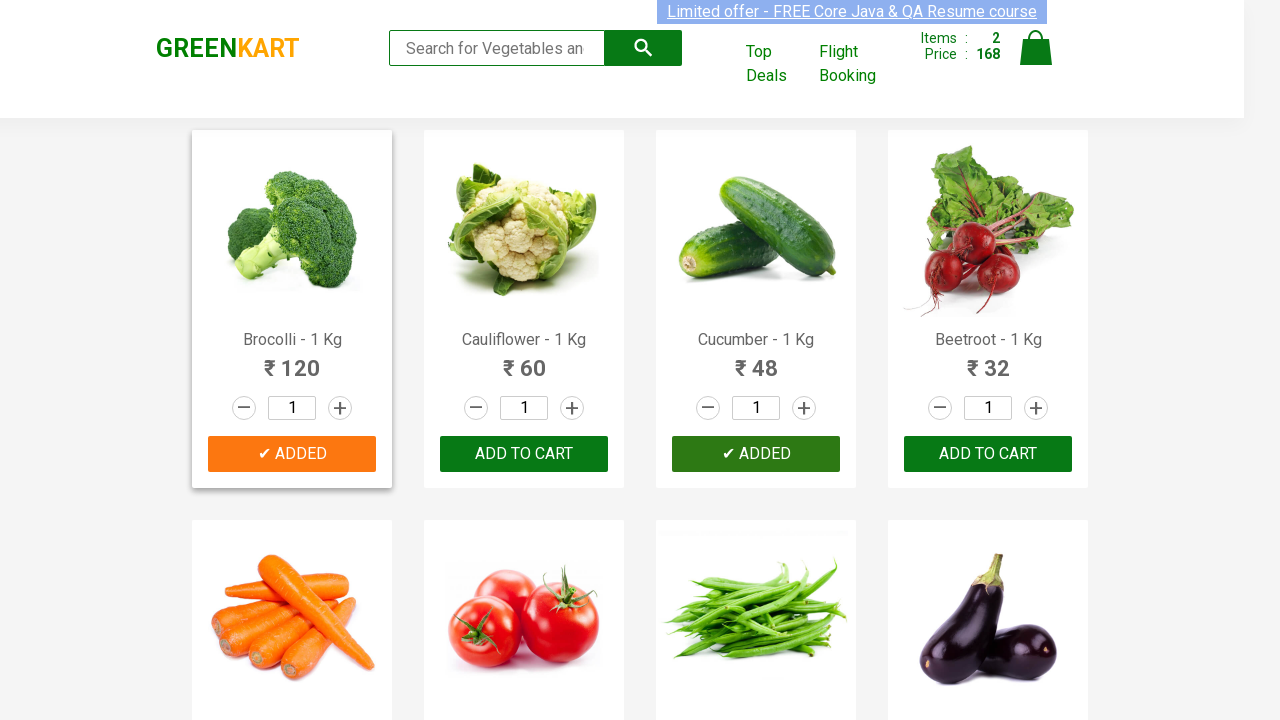

Clicked add to cart button for Beans
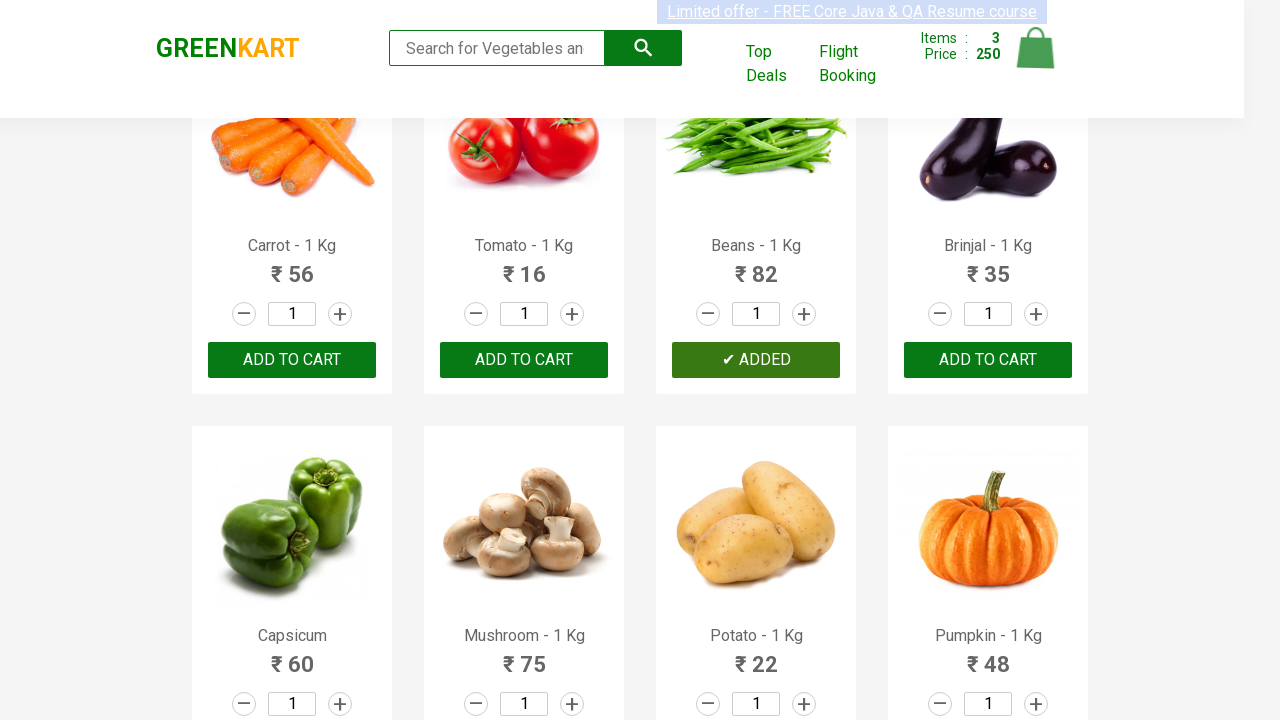

Waited for cart to update after adding all items
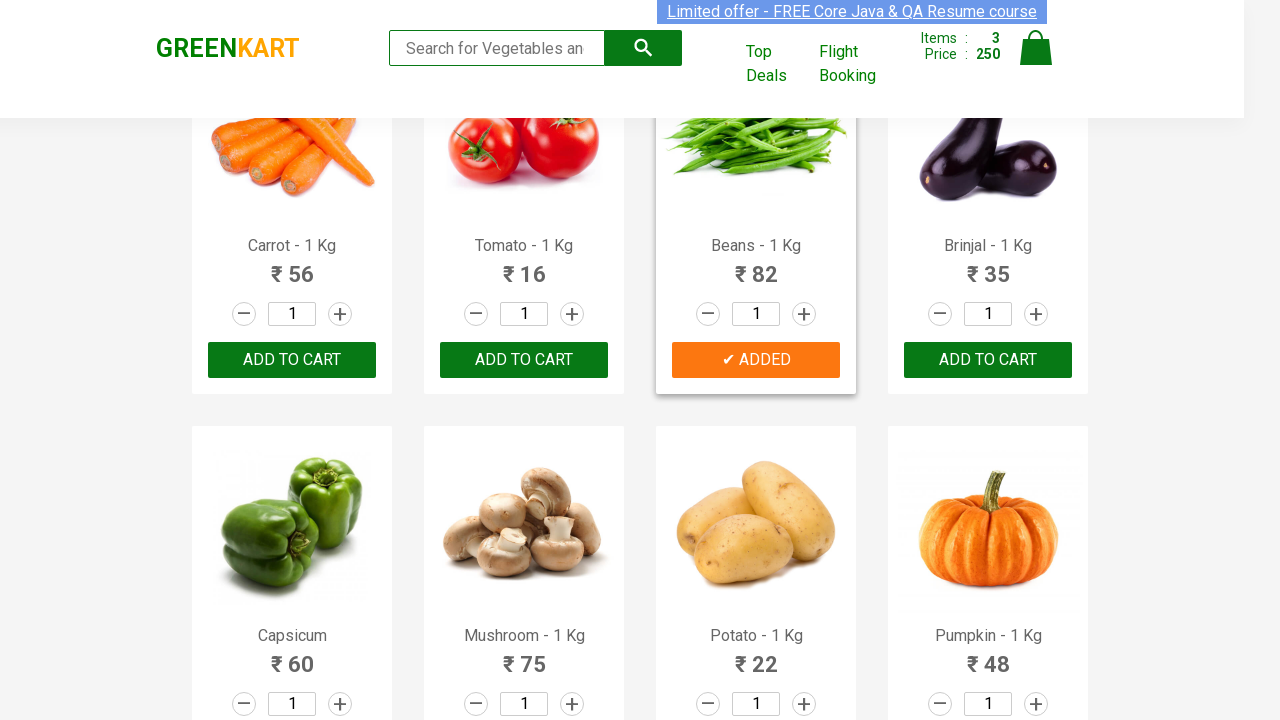

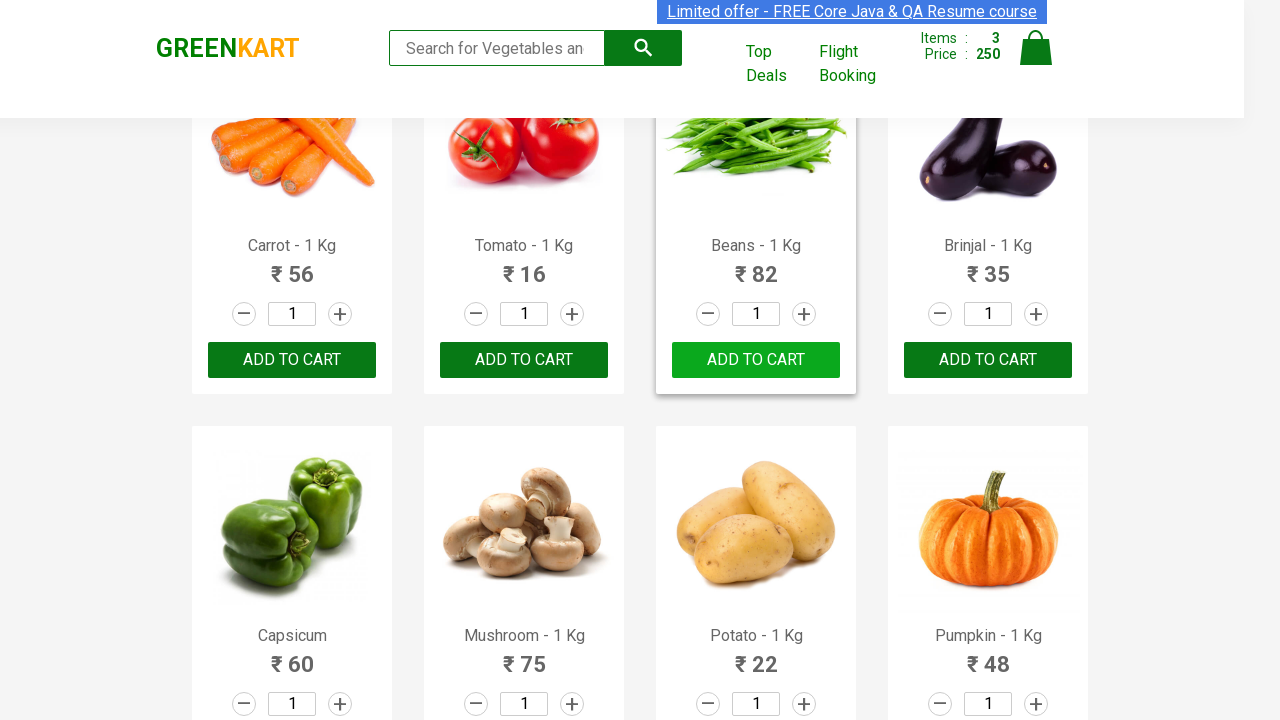